Opens the hamburger menu and navigates to the Services section via the menu link

Starting URL: https://hammadrashid1997.github.io/Portfolio/

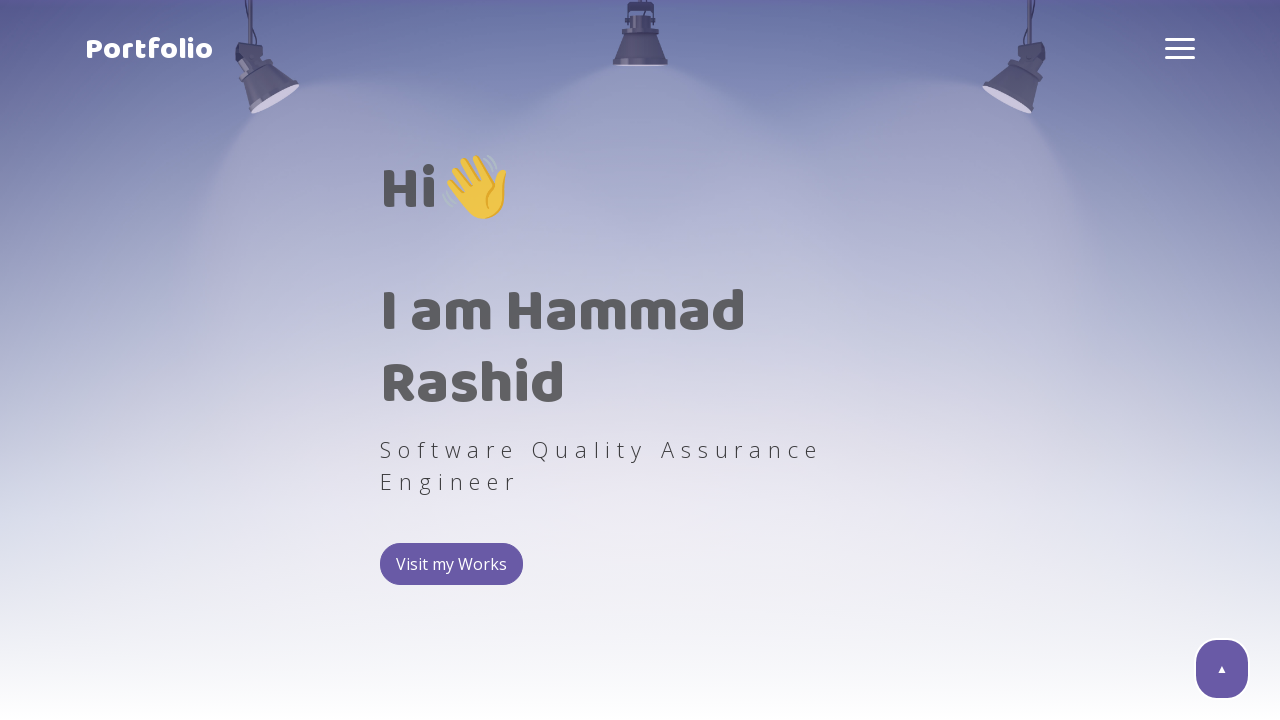

Clicked hamburger menu to open it at (1180, 48) on .hamburger-box
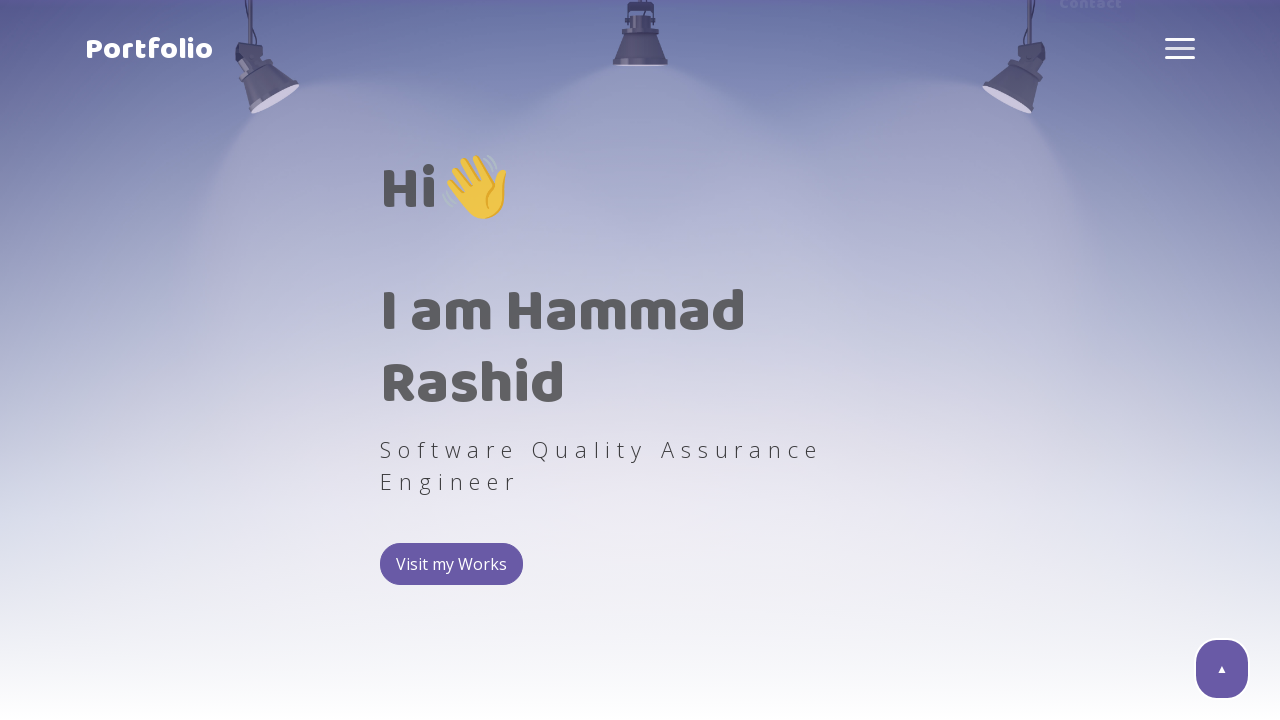

Hamburger menu is now active
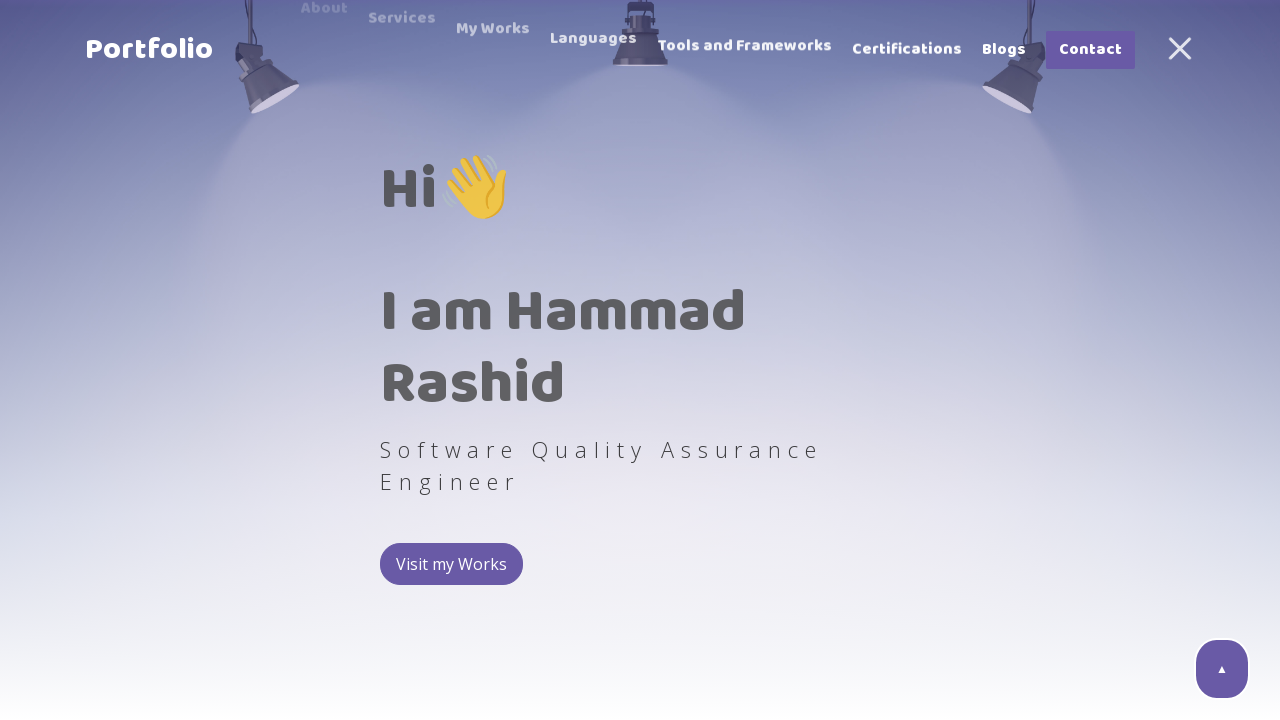

Clicked Services link in hamburger menu at (402, 50) on .link:has-text('Services')
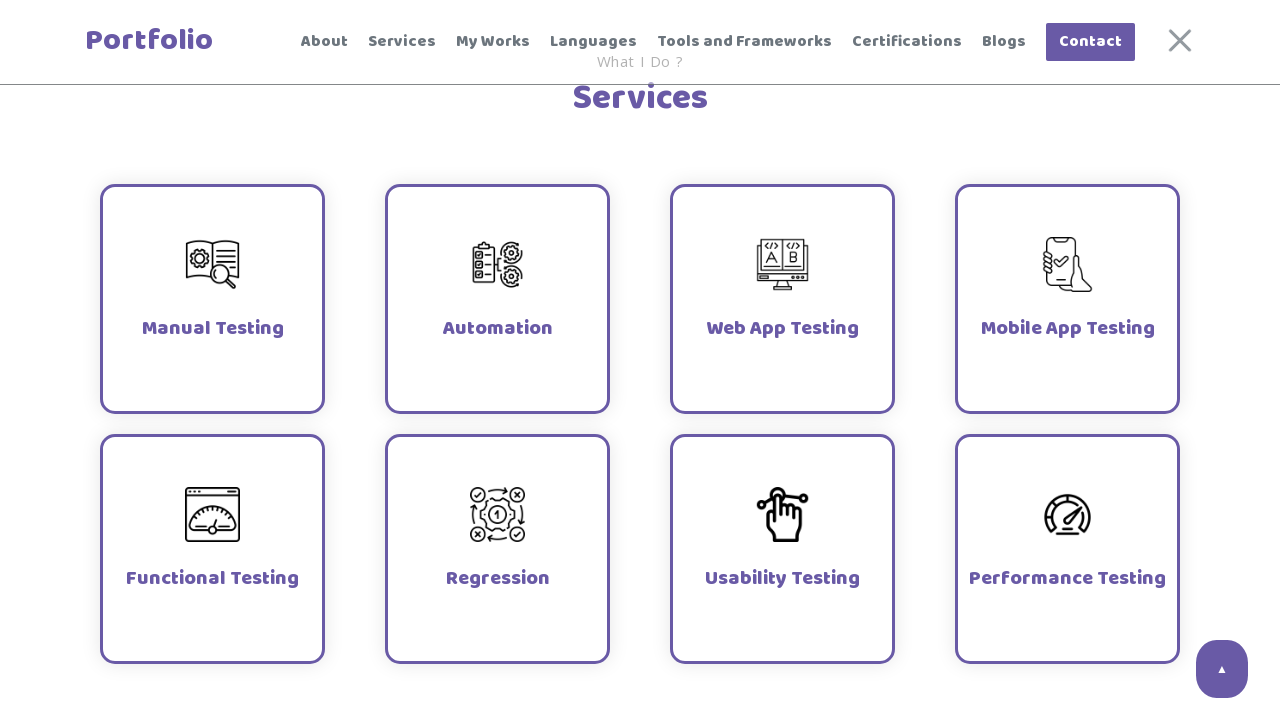

Services section is now visible on the page
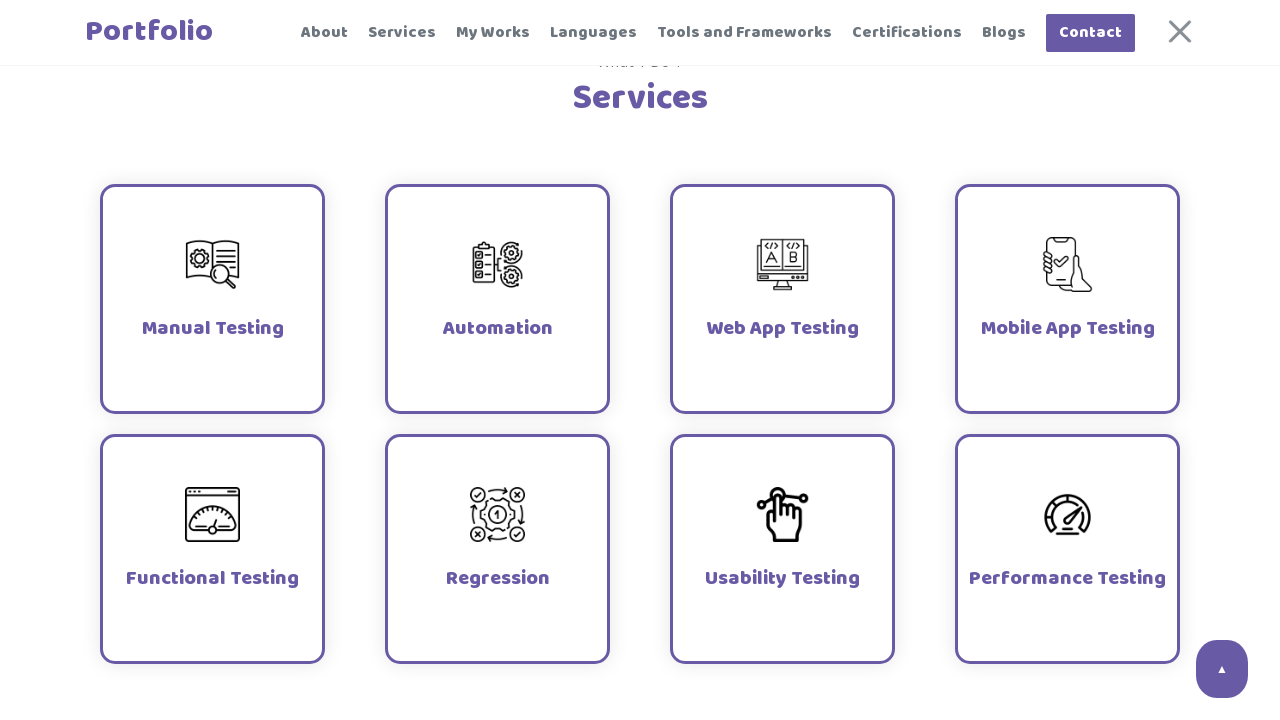

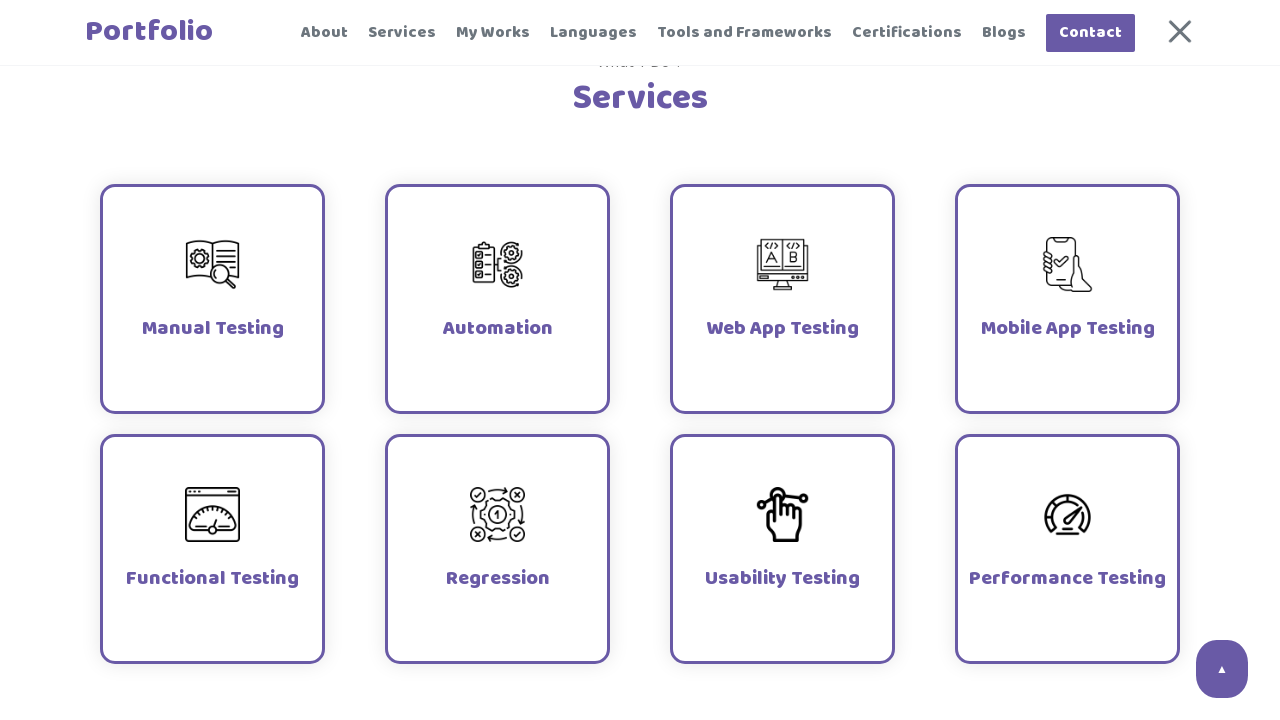